Tests that the browser back button works correctly when navigating between filter views

Starting URL: https://demo.playwright.dev/todomvc

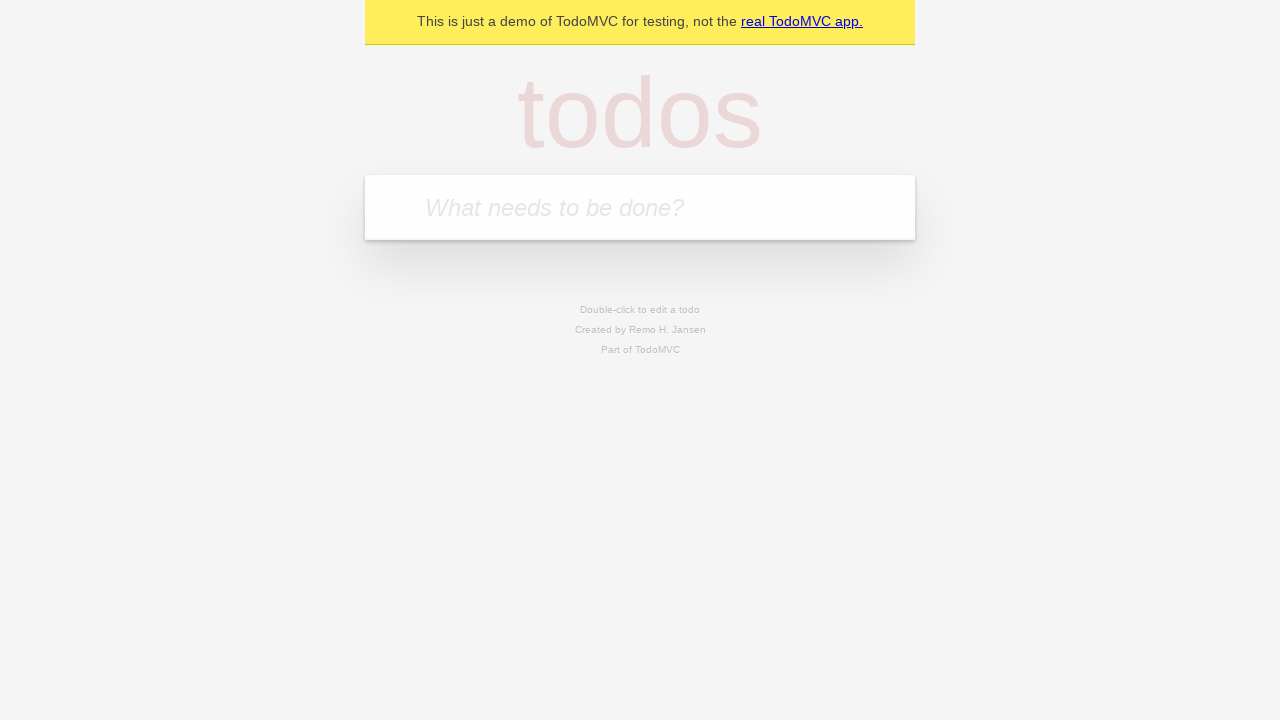

Filled input field with first todo 'buy some cheese' on internal:attr=[placeholder="What needs to be done?"i]
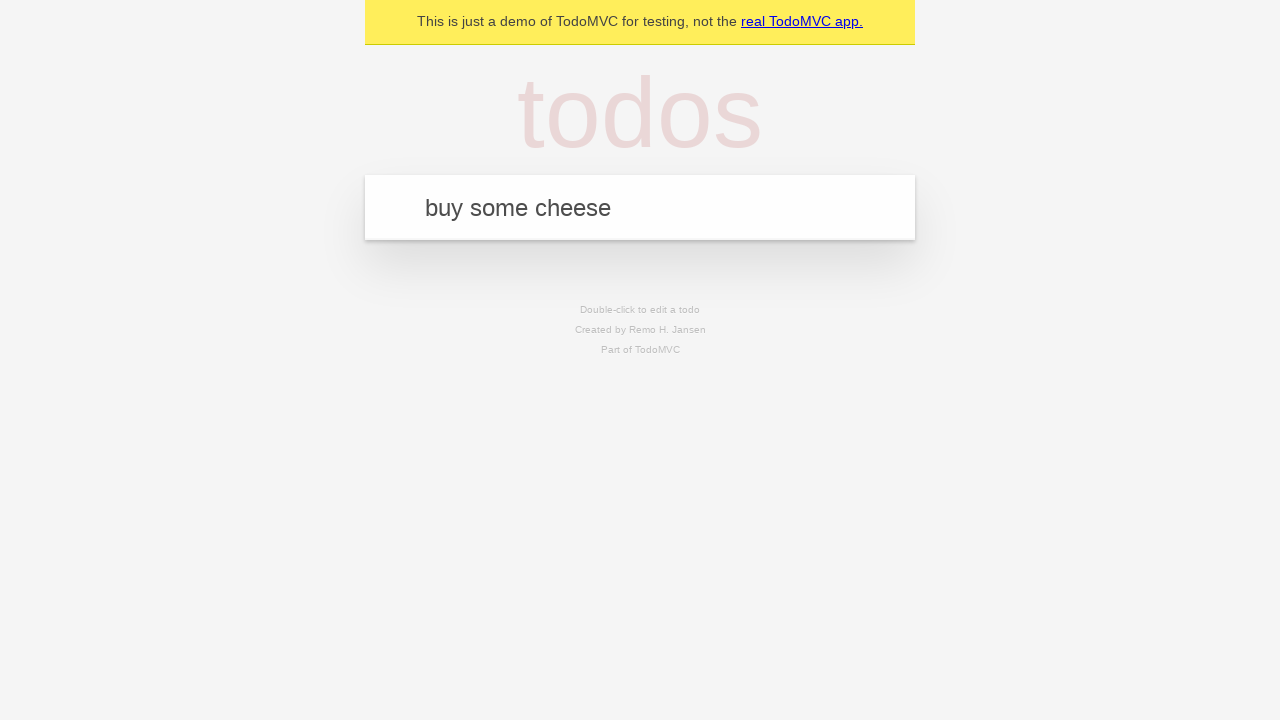

Pressed Enter to add first todo on internal:attr=[placeholder="What needs to be done?"i]
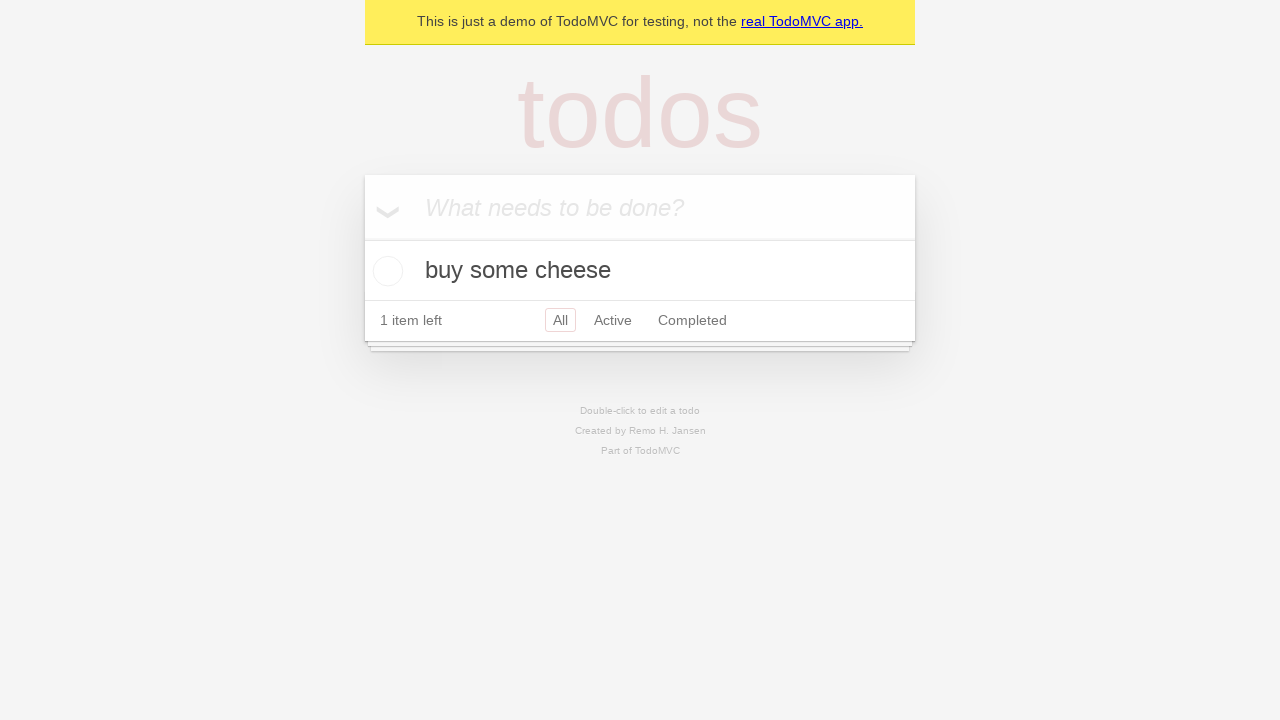

Filled input field with second todo 'feed the cat' on internal:attr=[placeholder="What needs to be done?"i]
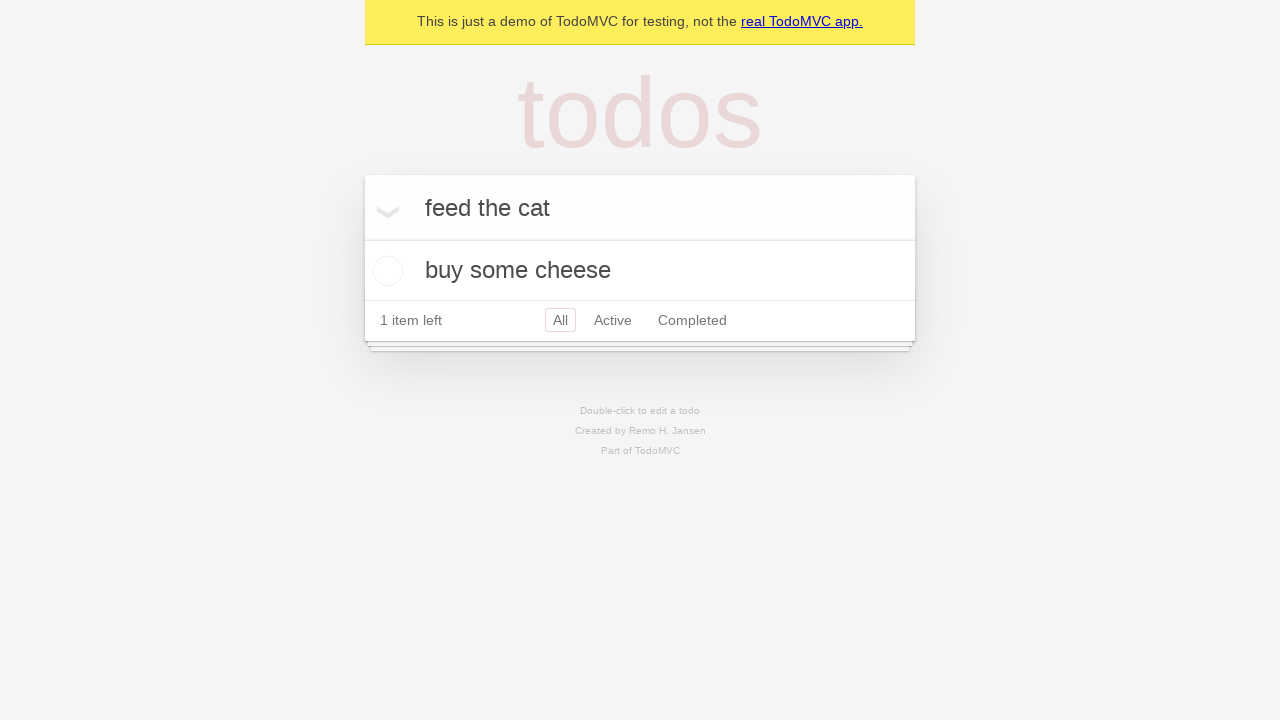

Pressed Enter to add second todo on internal:attr=[placeholder="What needs to be done?"i]
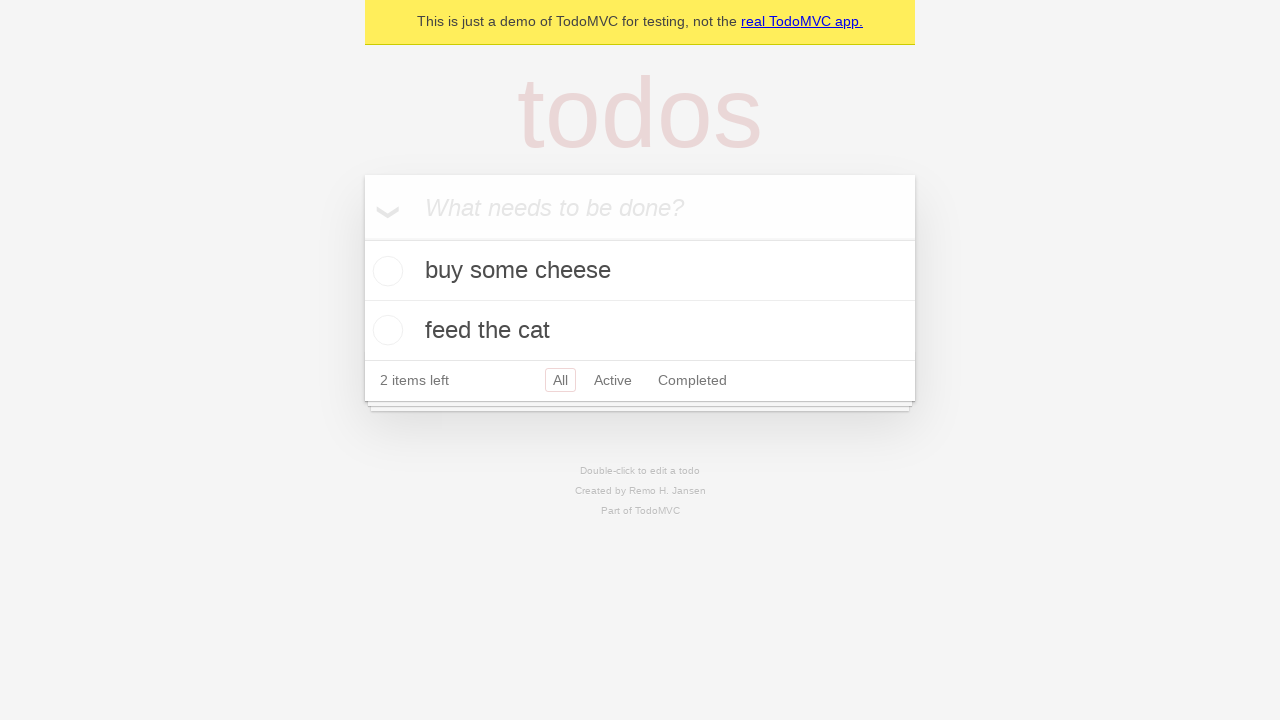

Filled input field with third todo 'book a doctors appointment' on internal:attr=[placeholder="What needs to be done?"i]
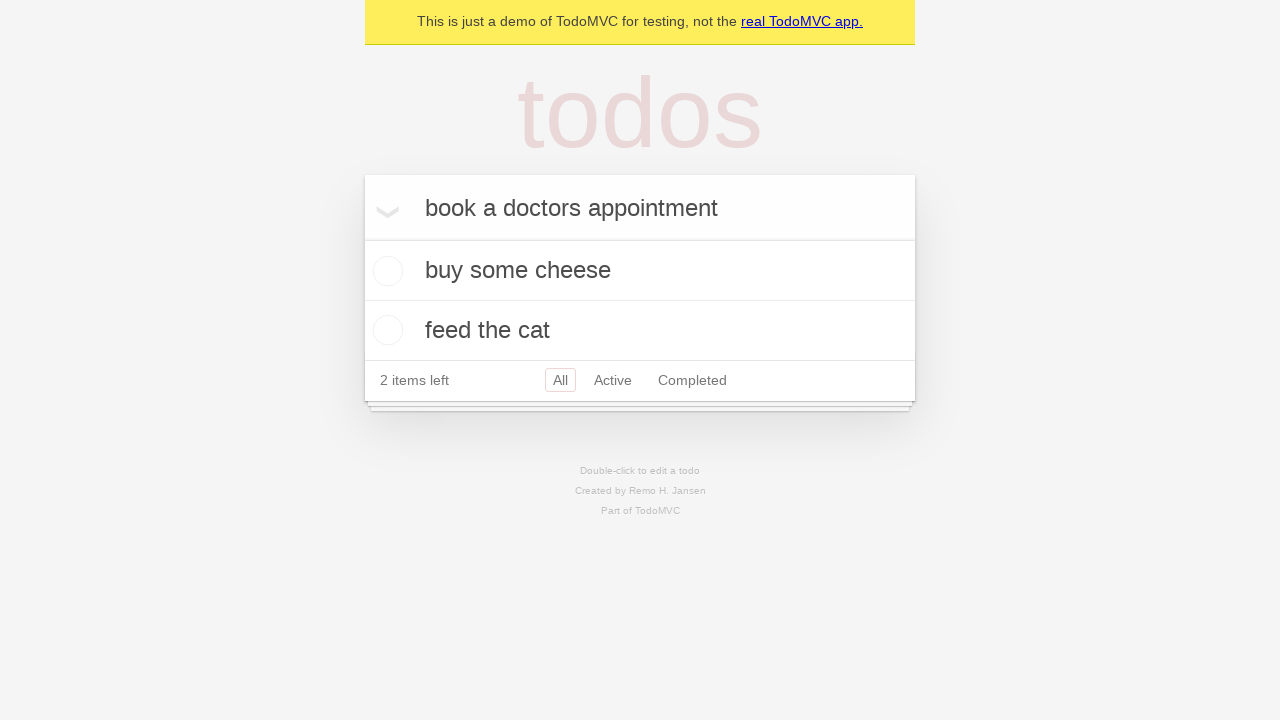

Pressed Enter to add third todo on internal:attr=[placeholder="What needs to be done?"i]
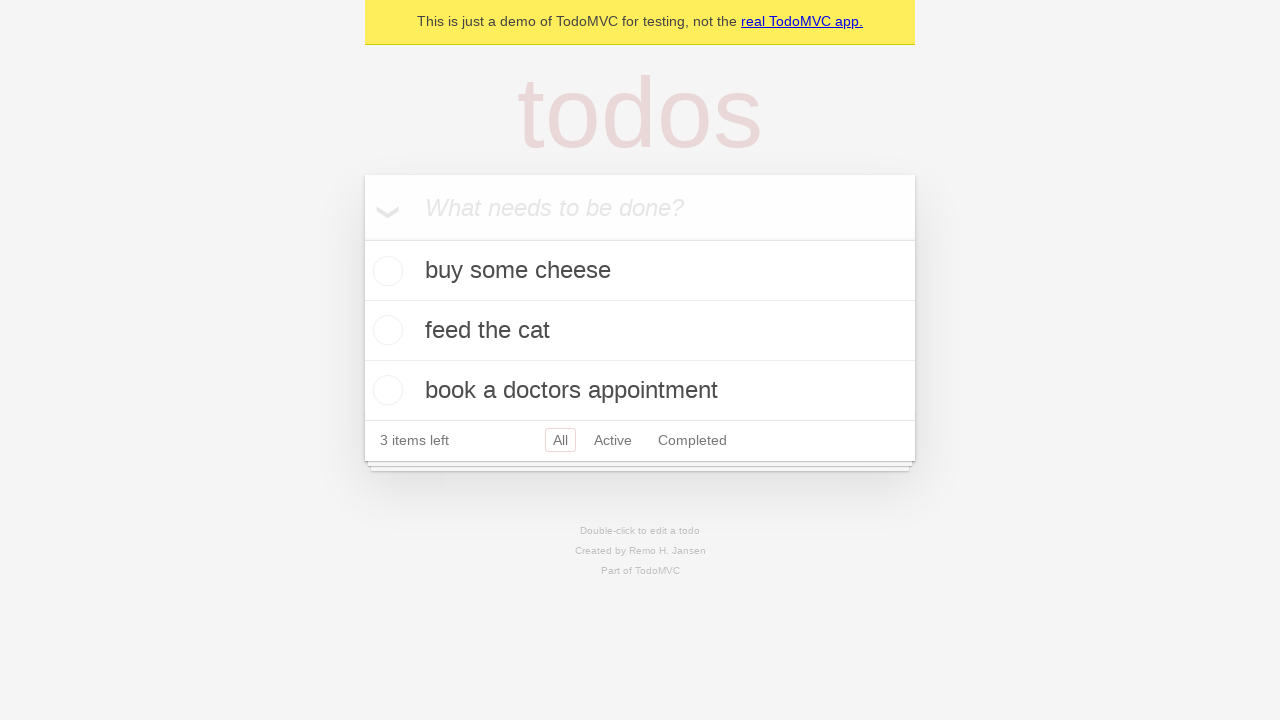

Waited for all three todos to appear
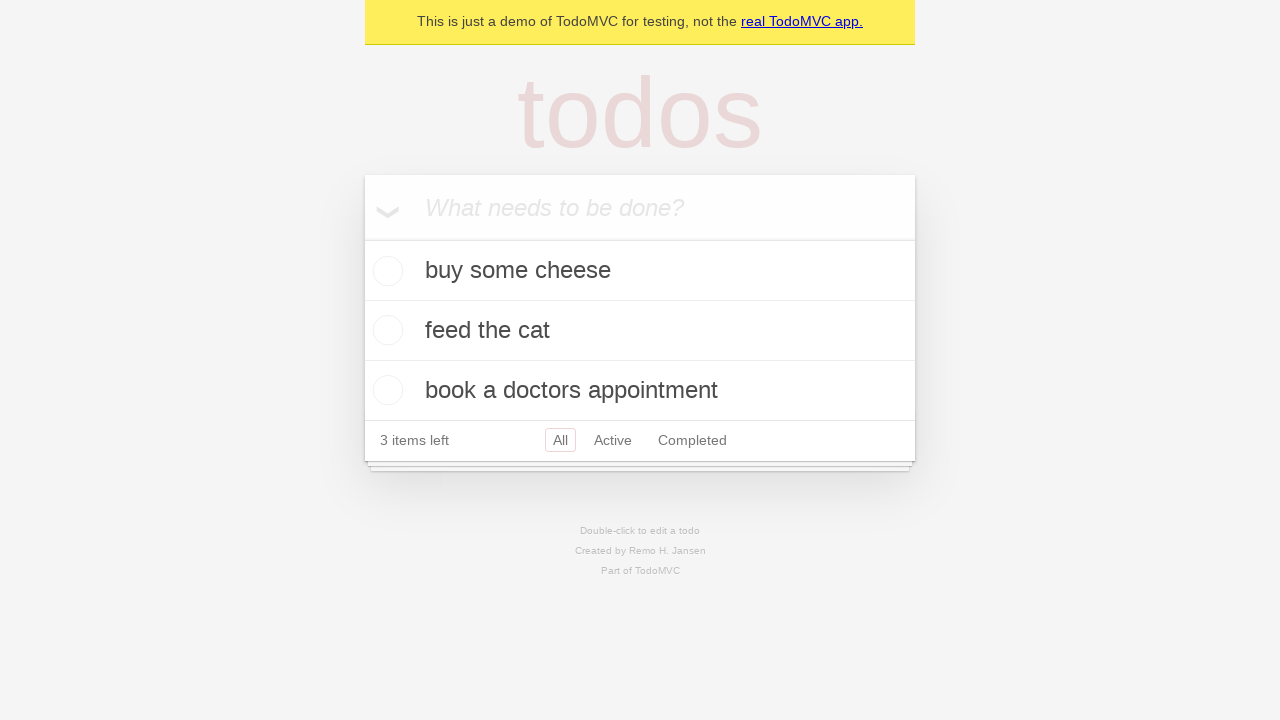

Checked the second todo item at (385, 330) on [data-testid='todo-item'] >> nth=1 >> internal:role=checkbox
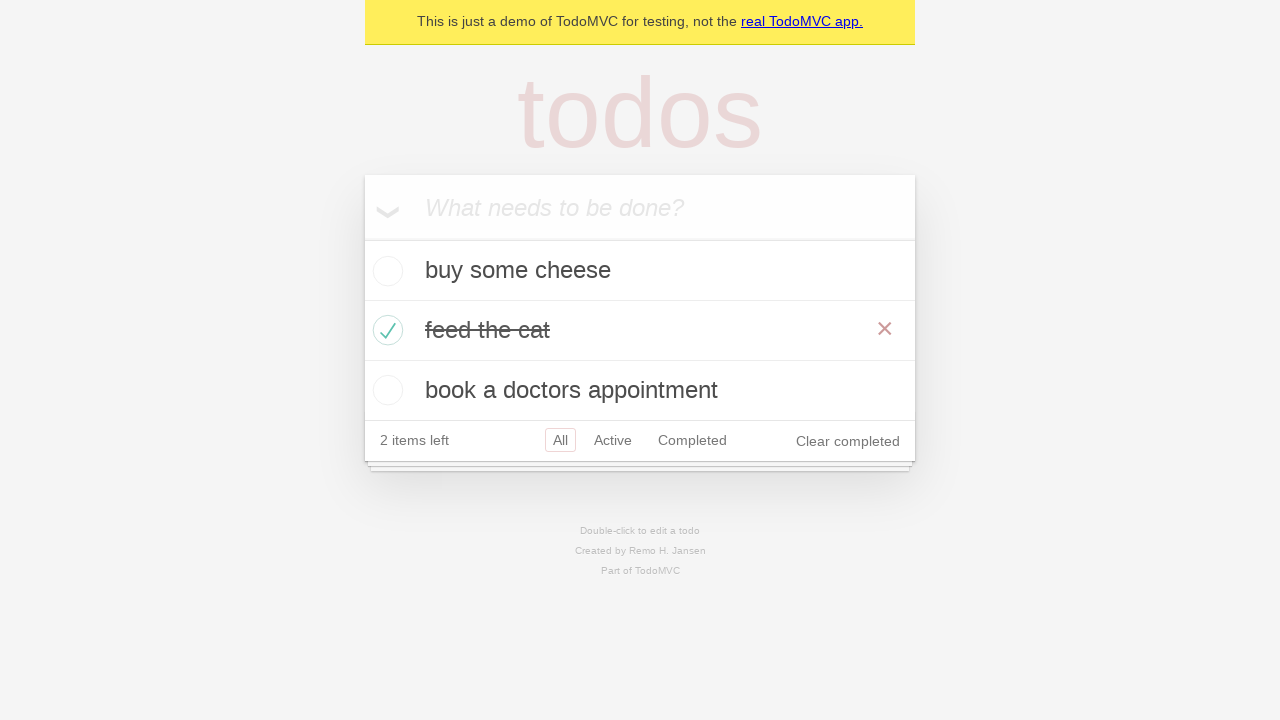

Clicked All filter to view all todos at (560, 440) on internal:role=link[name="All"i]
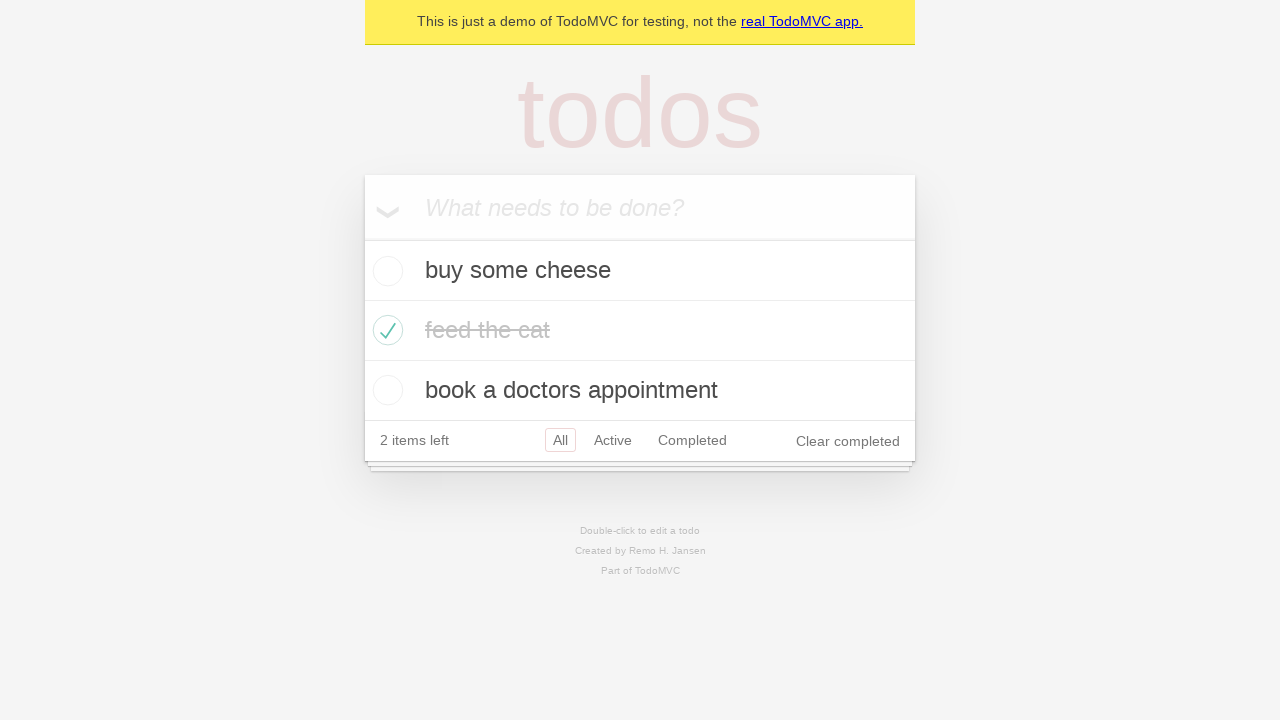

Clicked Active filter to view only active todos at (613, 440) on internal:role=link[name="Active"i]
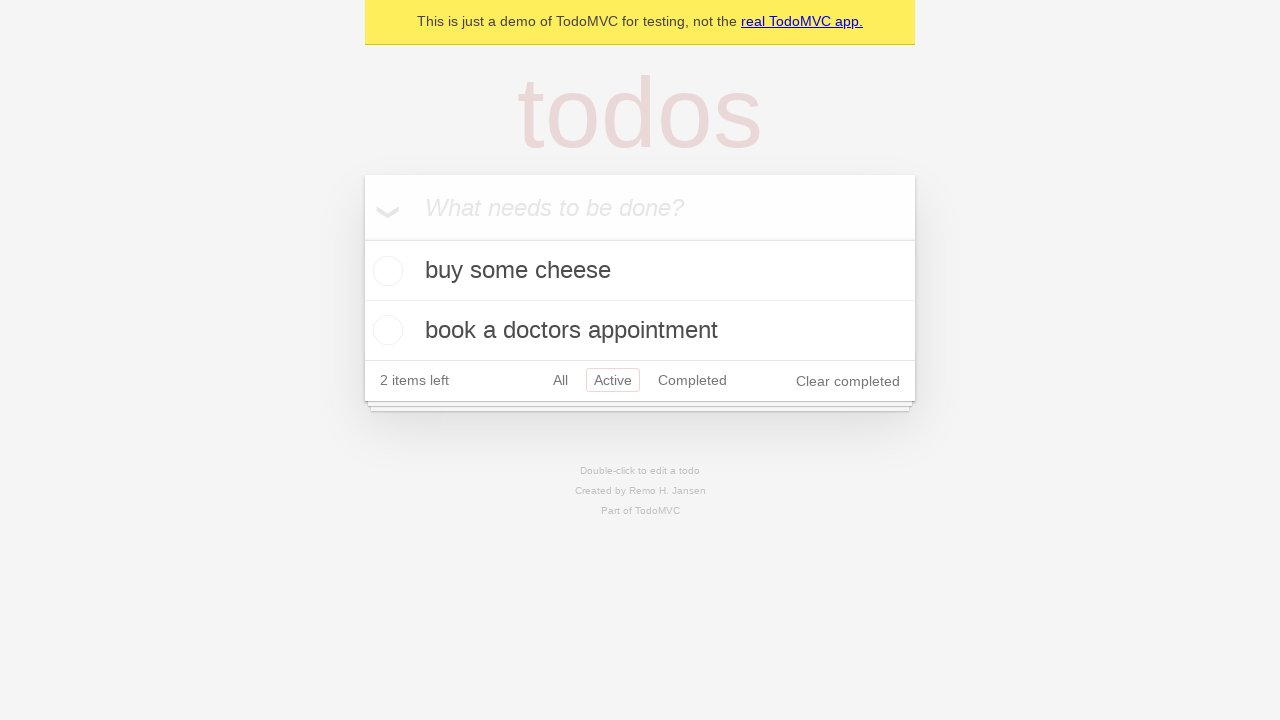

Clicked Completed filter to view only completed todos at (692, 380) on internal:role=link[name="Completed"i]
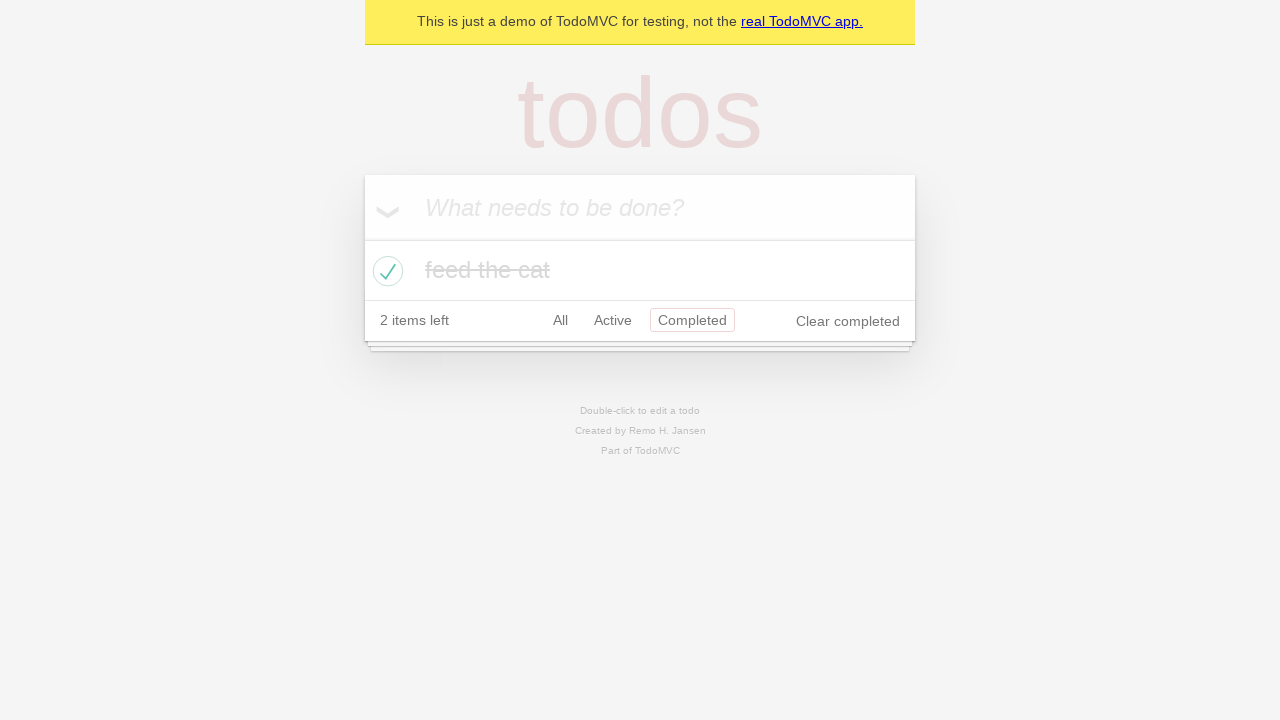

Navigated back to Active filter view
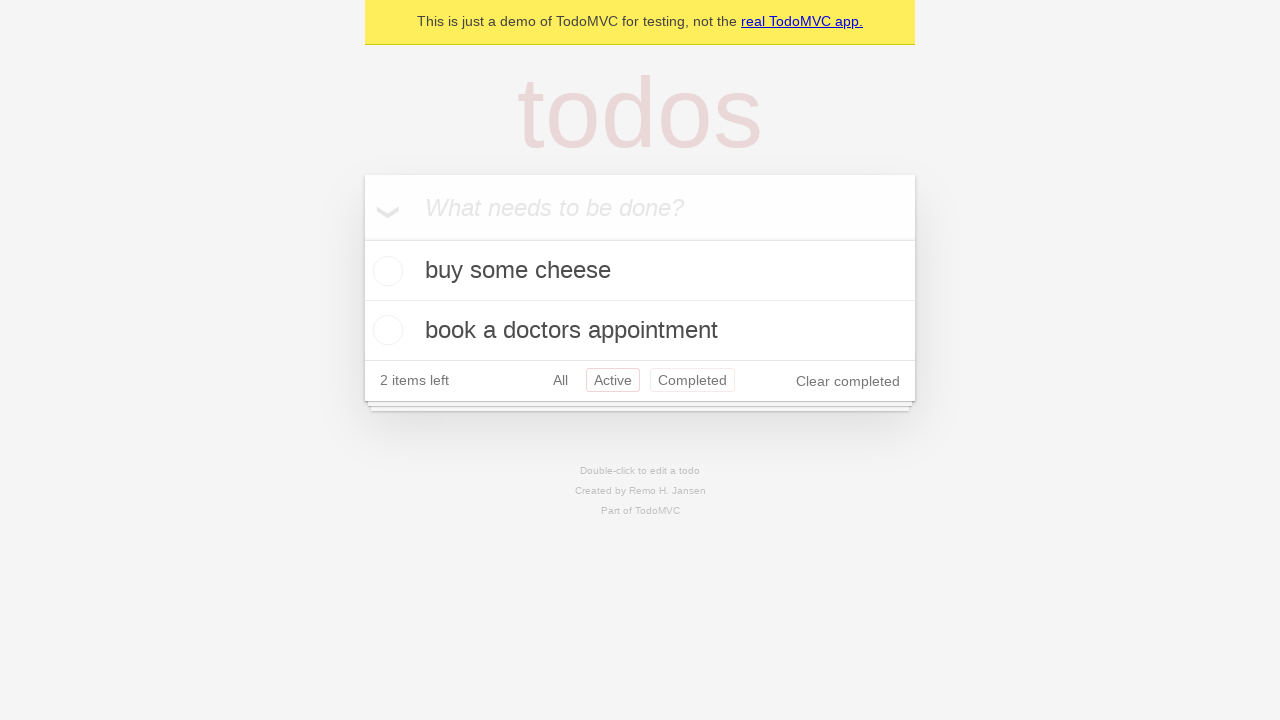

Navigated back to All filter view
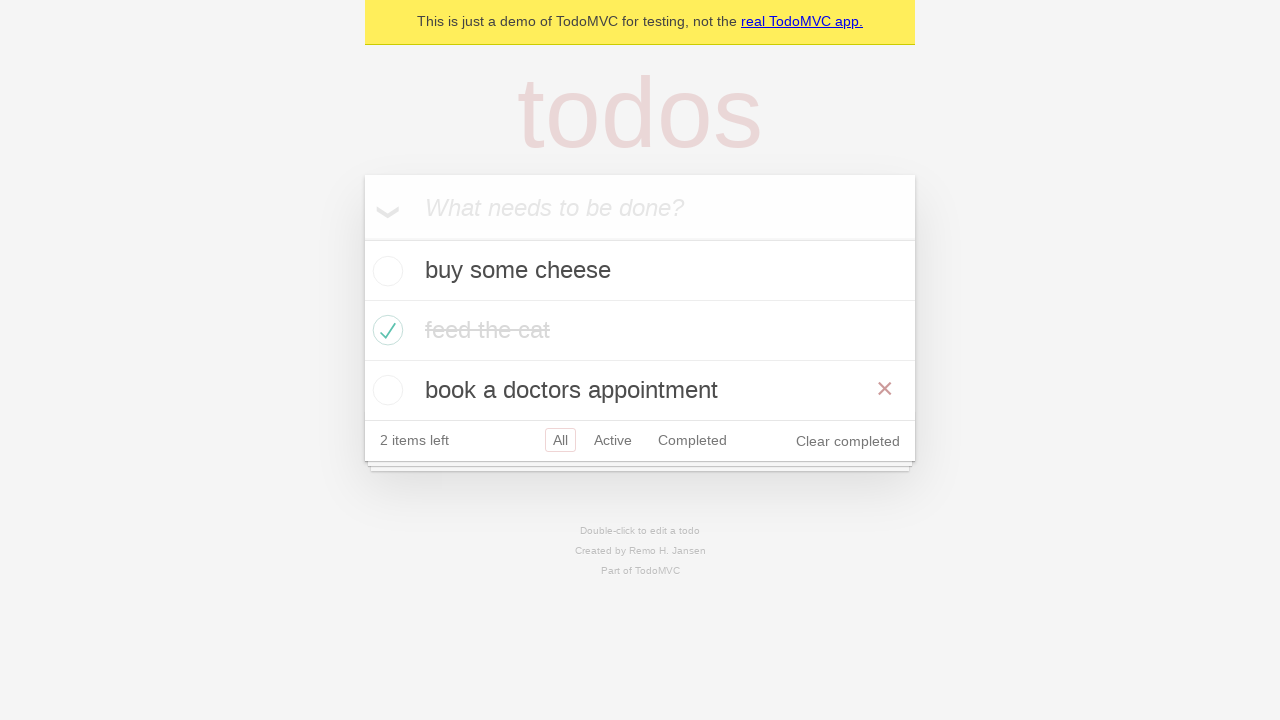

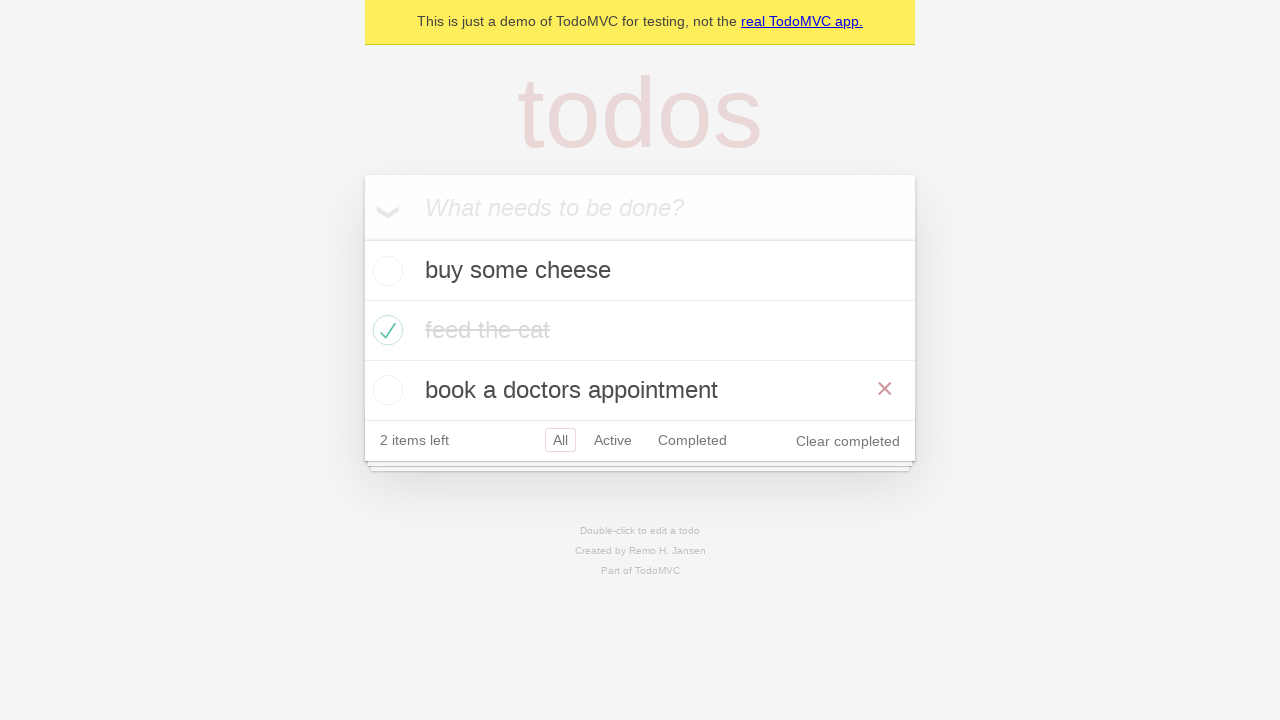